Tests a jQuery dropdown tree component by opening the dropdown and selecting a specific choice from the list

Starting URL: https://www.jqueryscript.net/demo/Drop-Down-Combo-Tree/

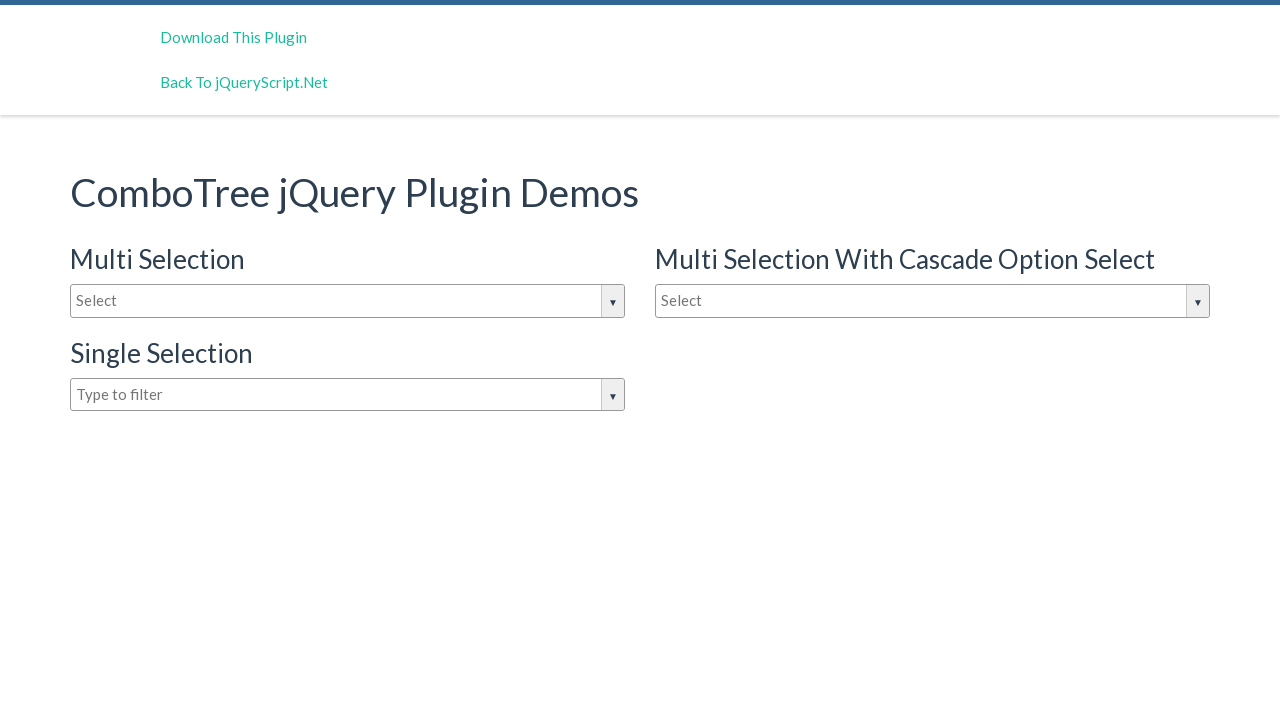

Clicked on dropdown input box to open choices at (348, 301) on #justAnInputBox
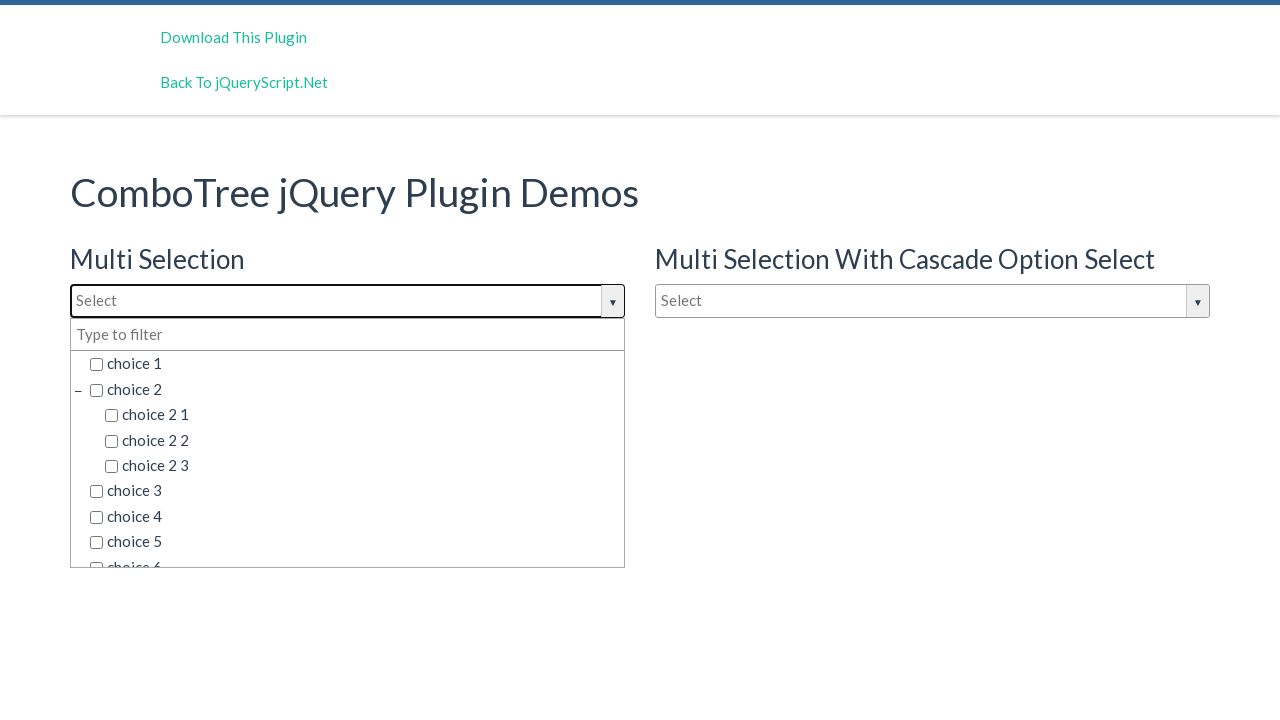

Dropdown items loaded and became visible
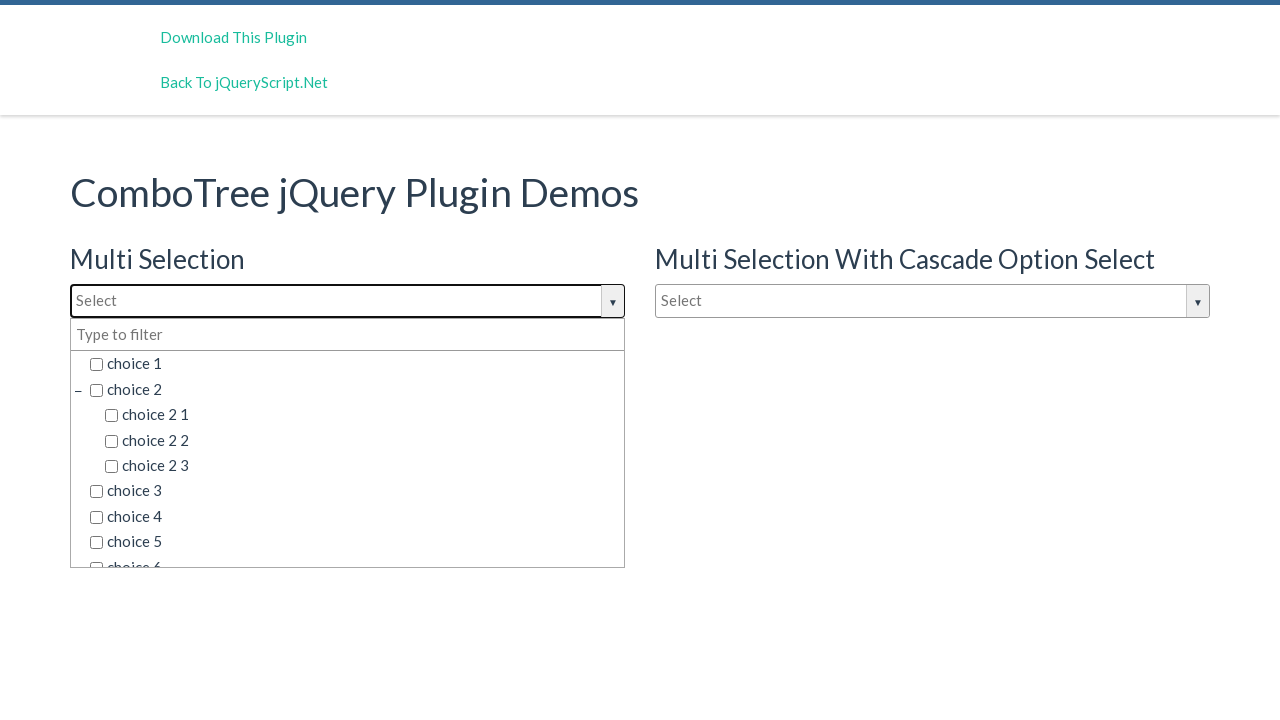

Selected 'choice 6' from the dropdown list at (355, 554) on span.comboTreeItemTitle >> nth=8
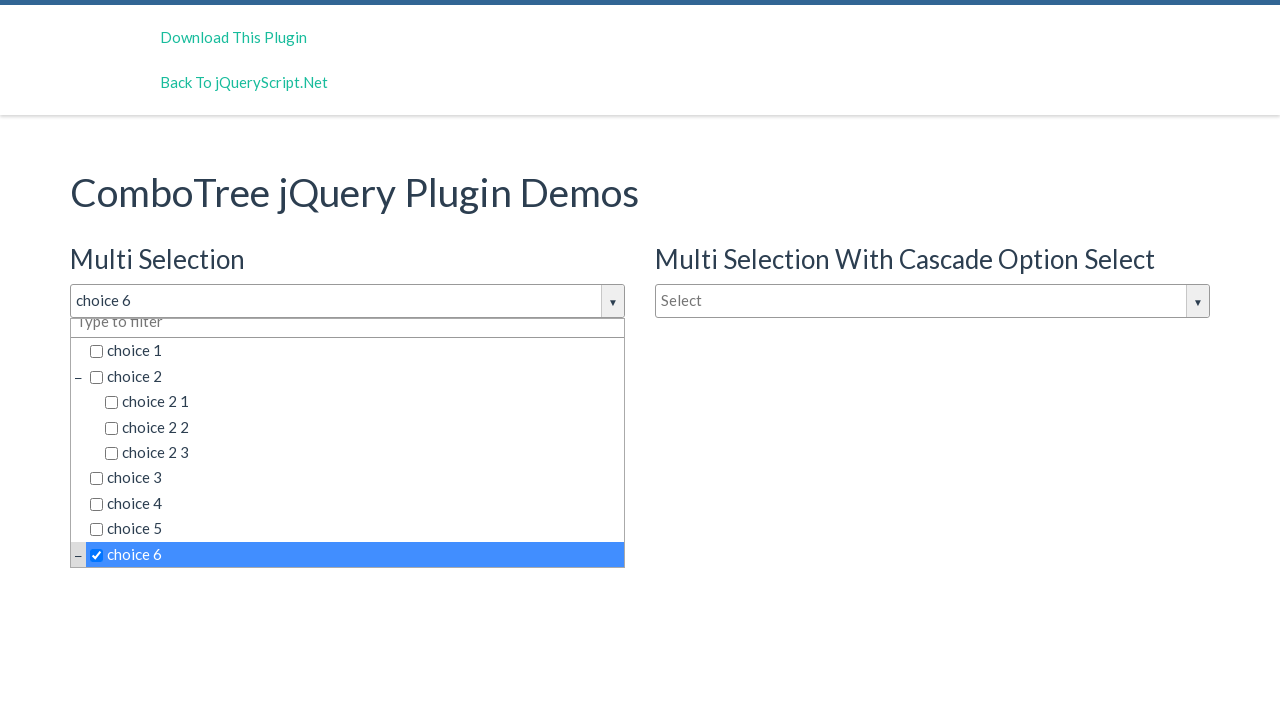

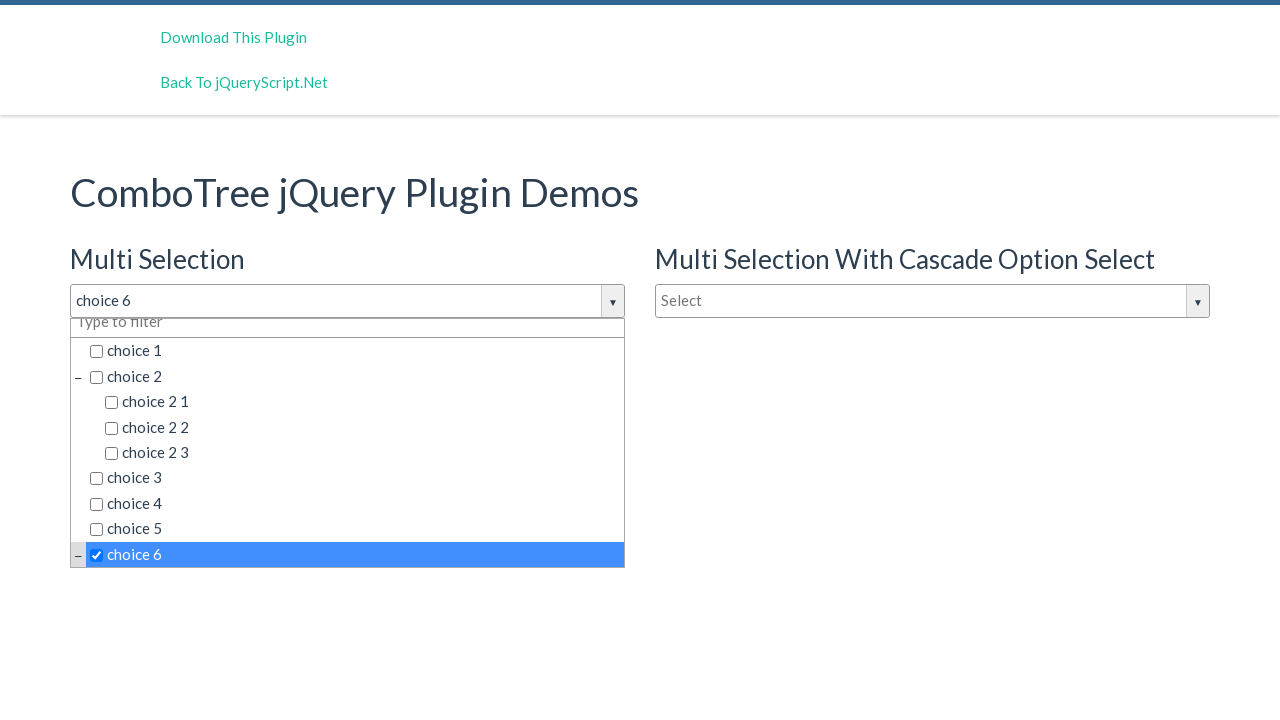